Tests static dropdown functionality by clicking on a dropdown and selecting an option by visible text

Starting URL: https://practice.expandtesting.com/dropdown

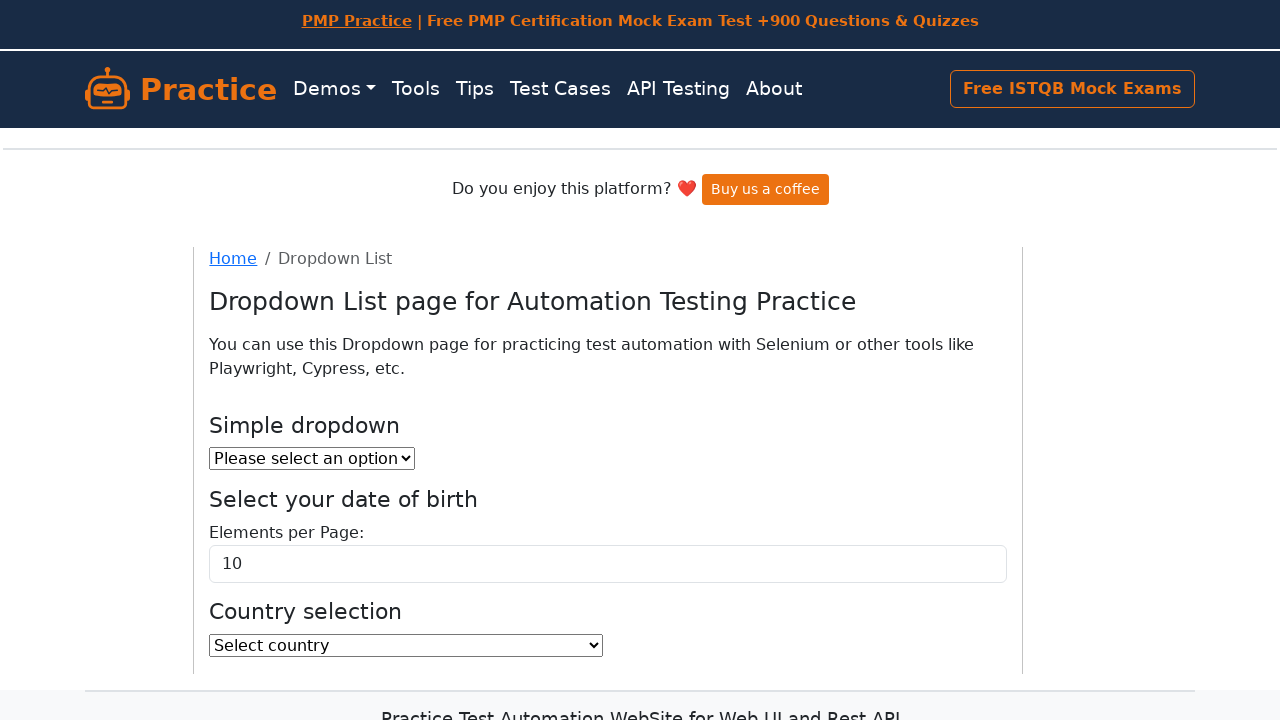

Navigated to dropdown practice page
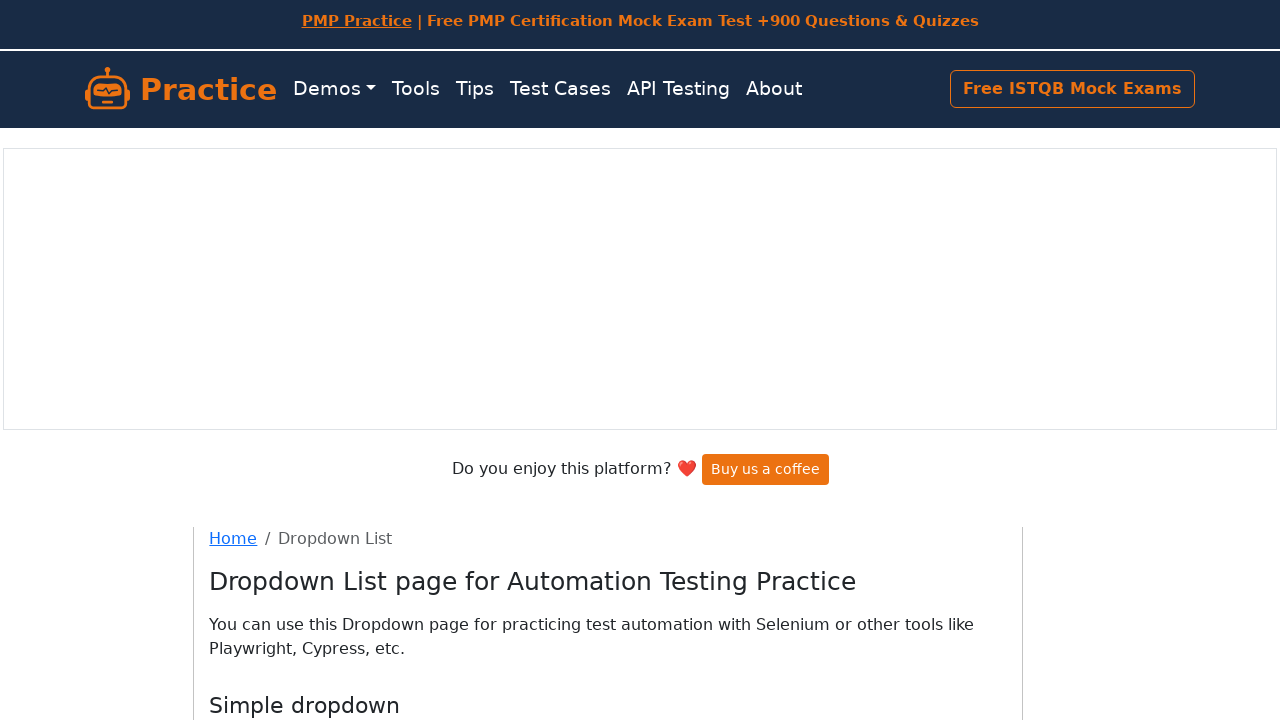

Clicked on static dropdown to open it at (312, 400) on #dropdown
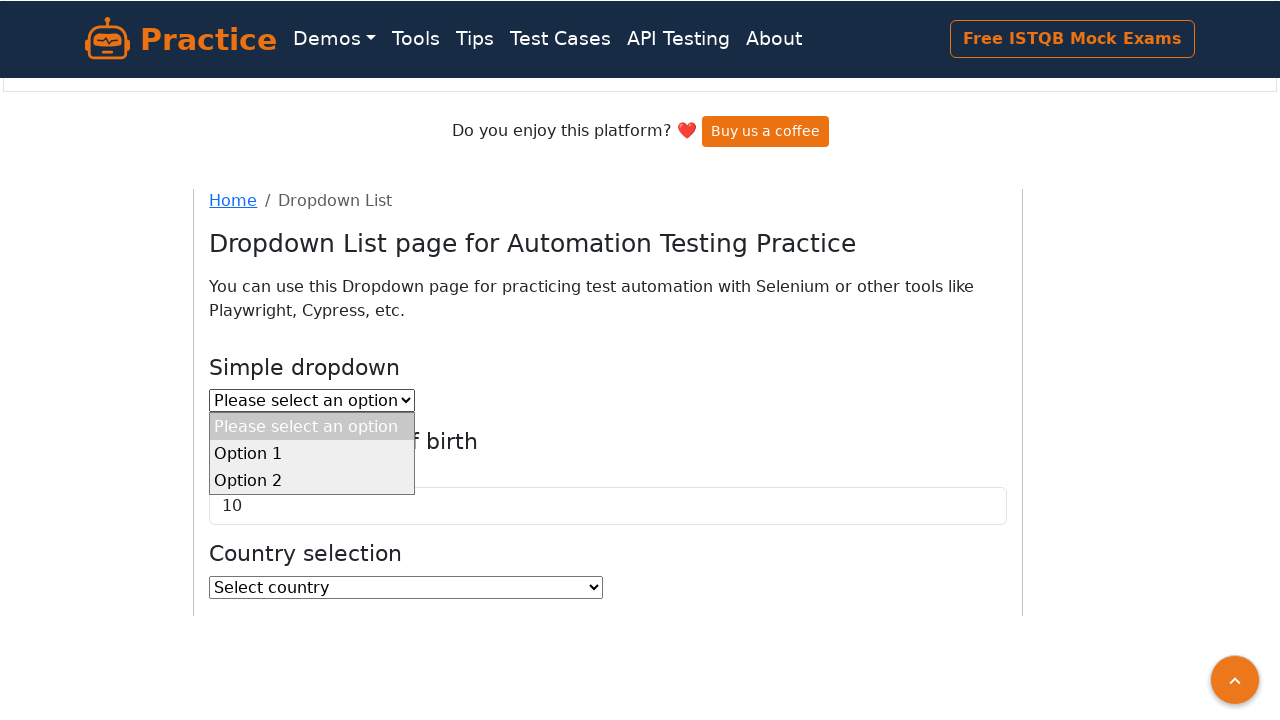

Selected 'Option 2' from dropdown by visible text on #dropdown
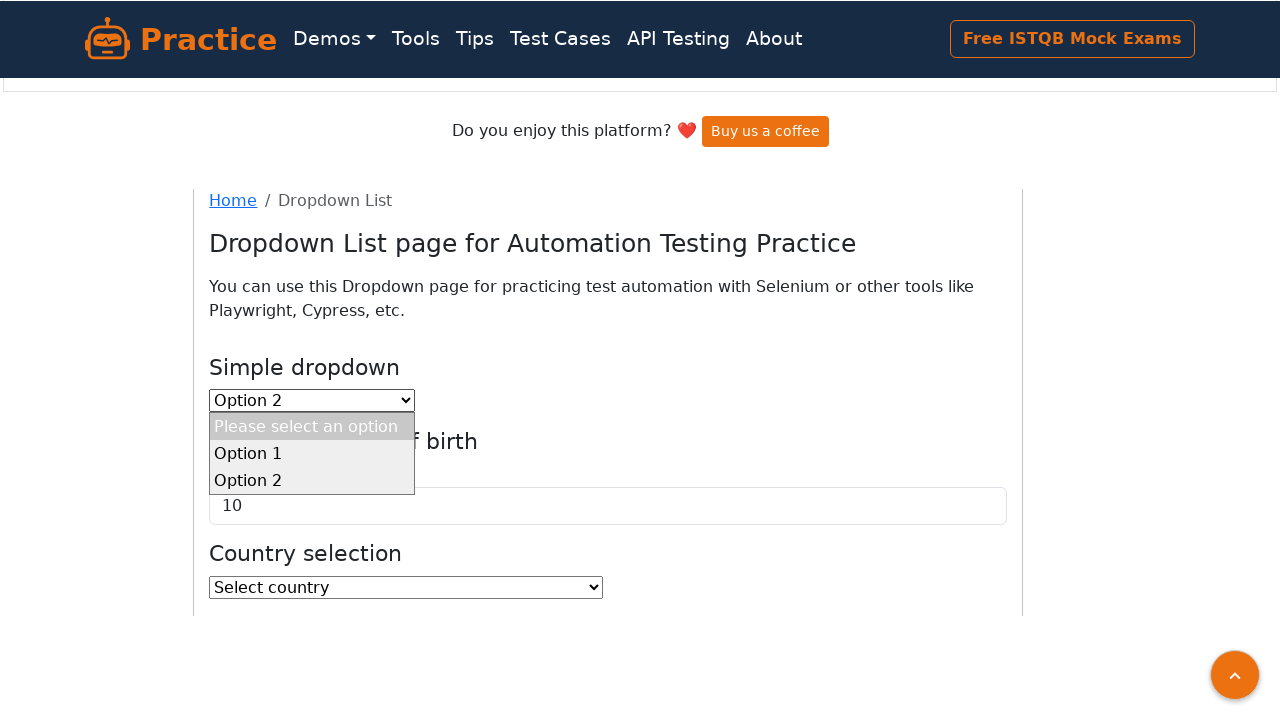

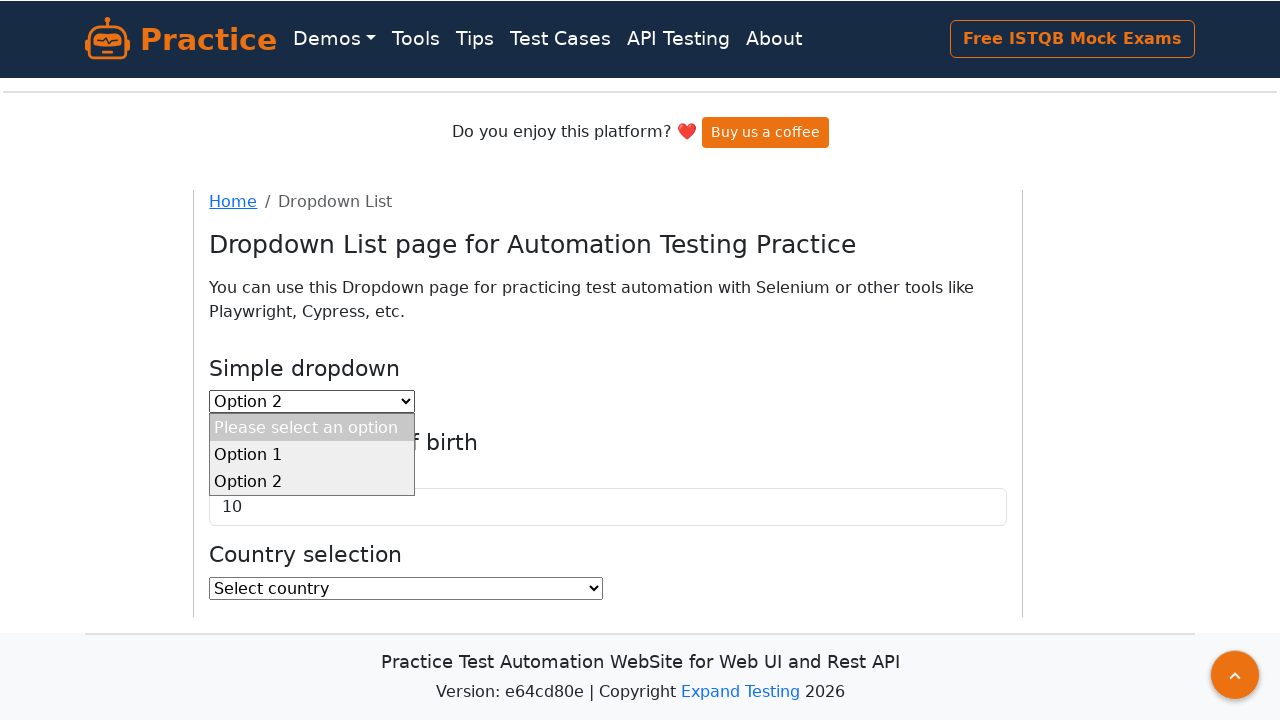